Tests search autocomplete by typing "abri" and verifying it autocompletes to "Abricot"

Starting URL: https://labasse.github.io/fruits/

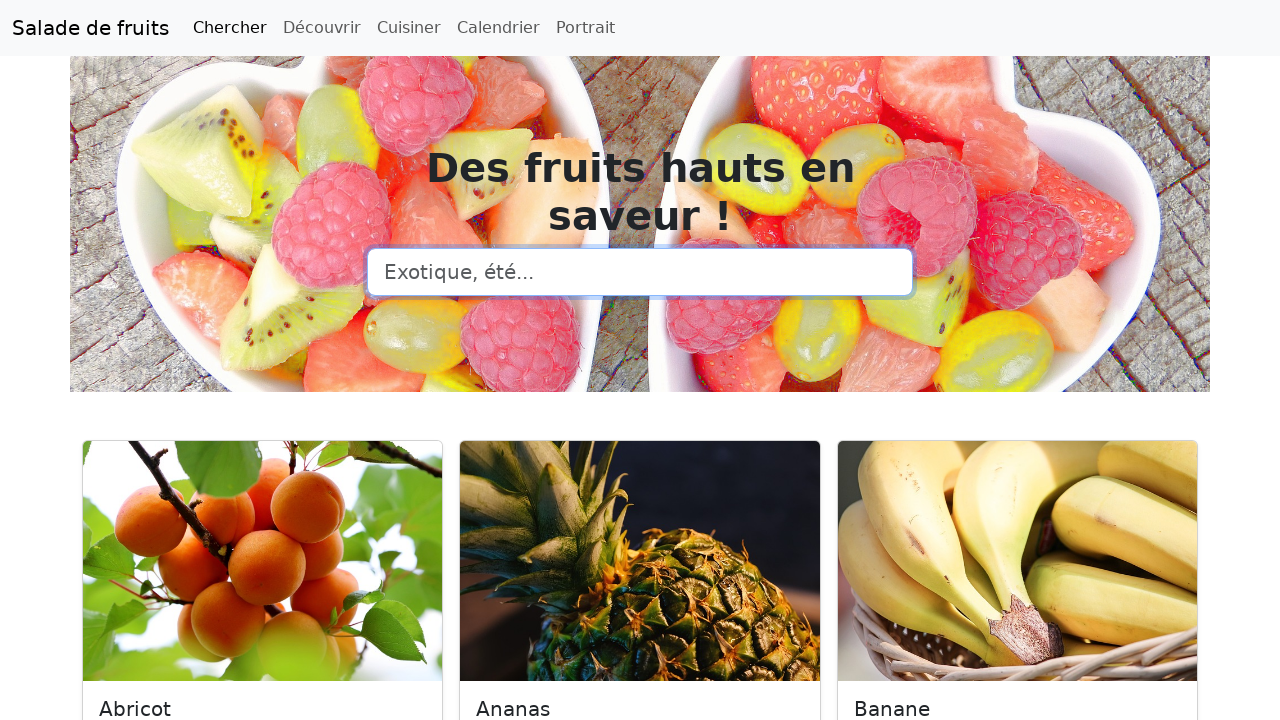

Clicked on search input field at (640, 272) on input[type=search]
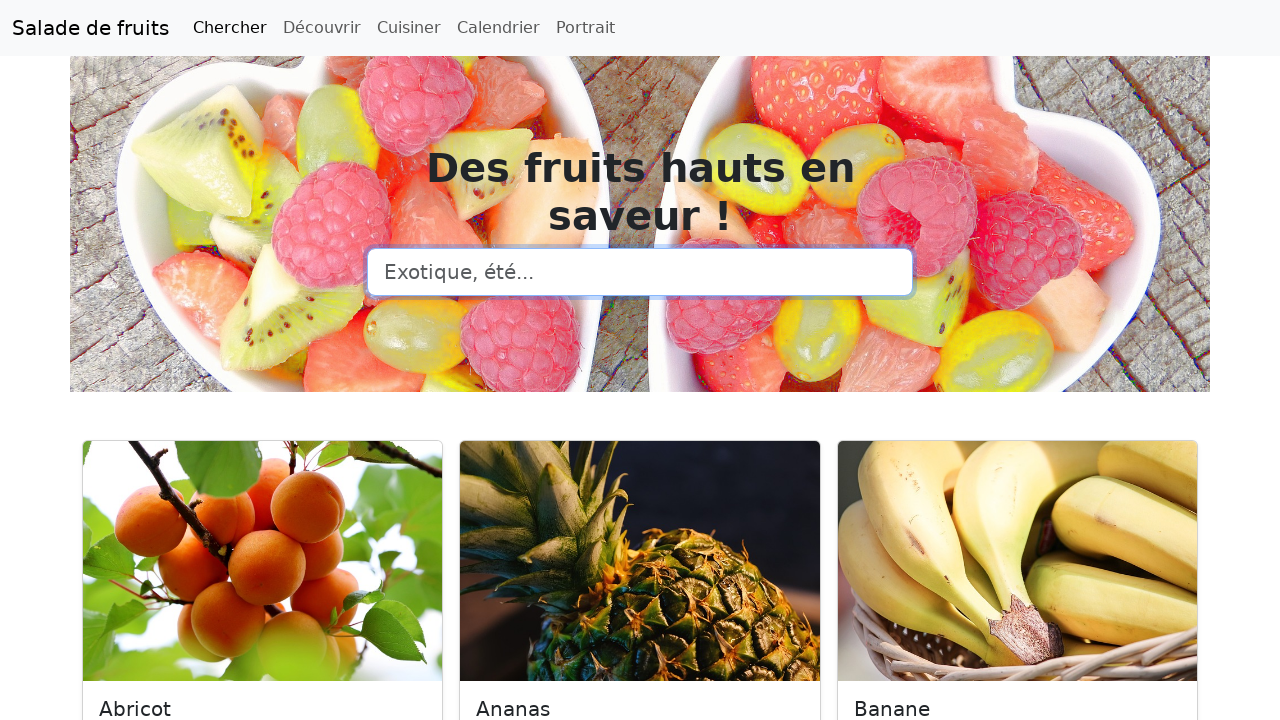

Typed 'abri' in search field on input[type=search]
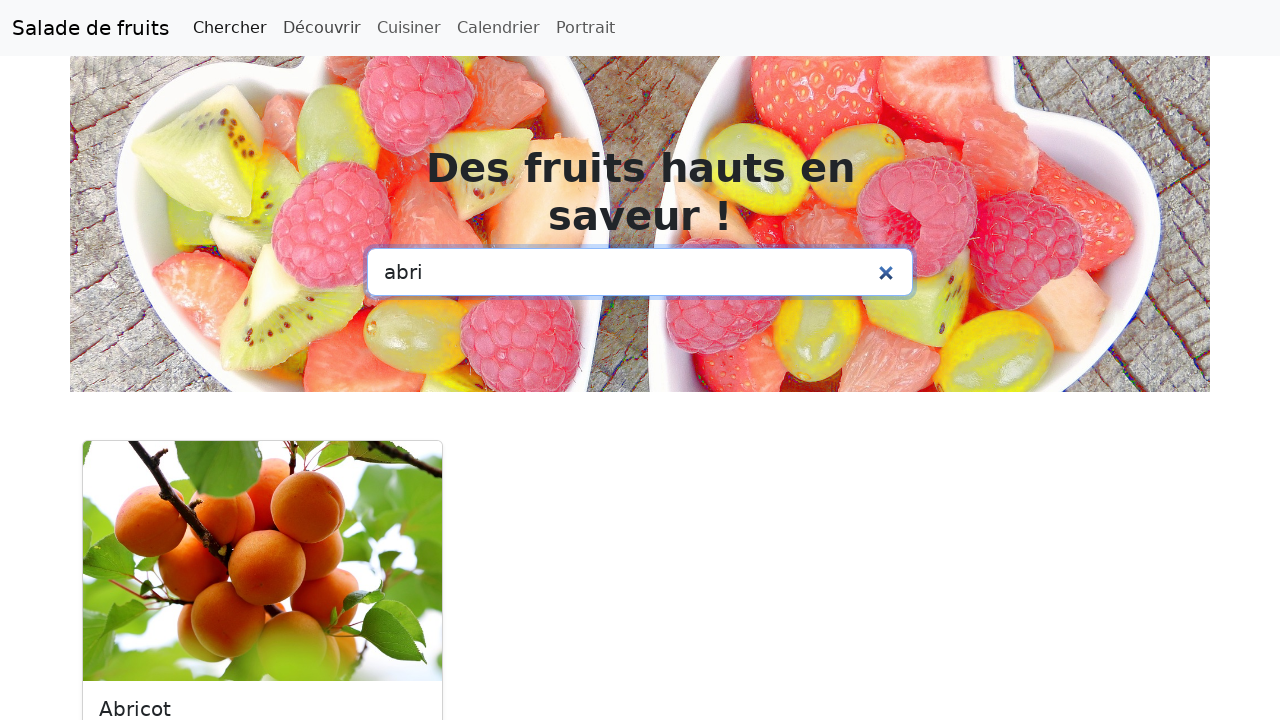

Waited for autocomplete to change the search value
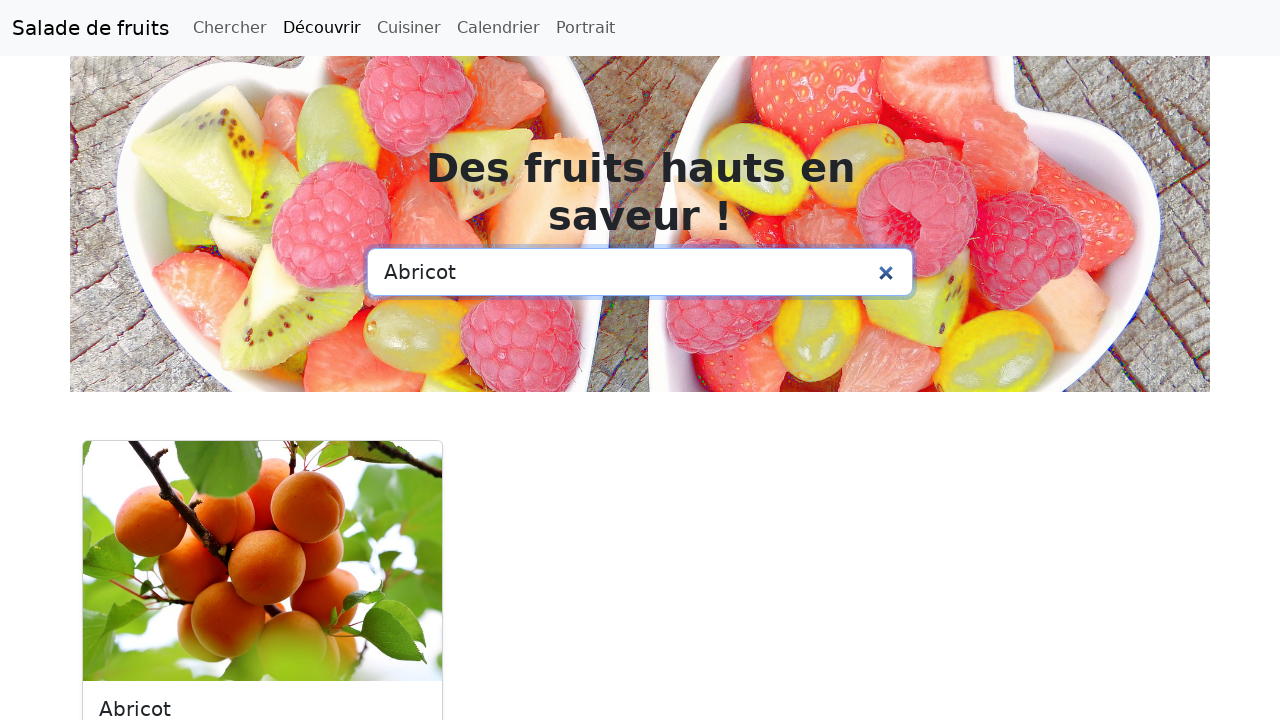

Verified autocomplete completed 'abri' to 'Abricot'
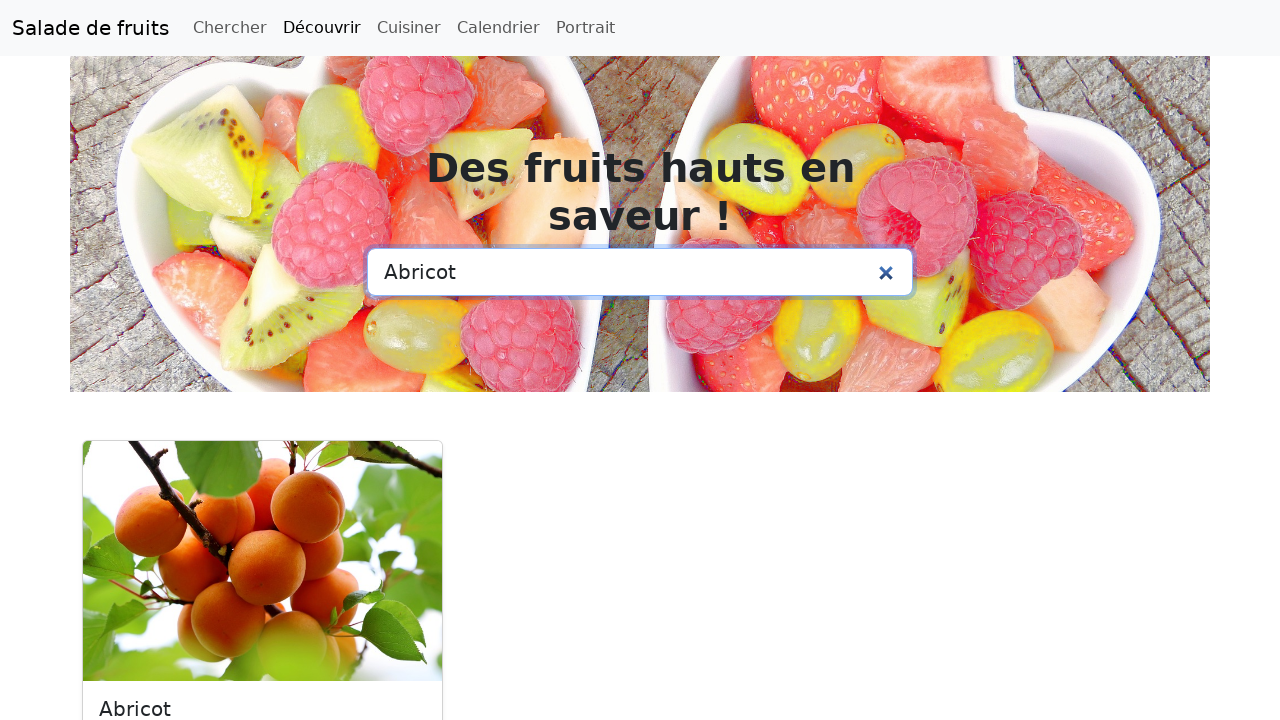

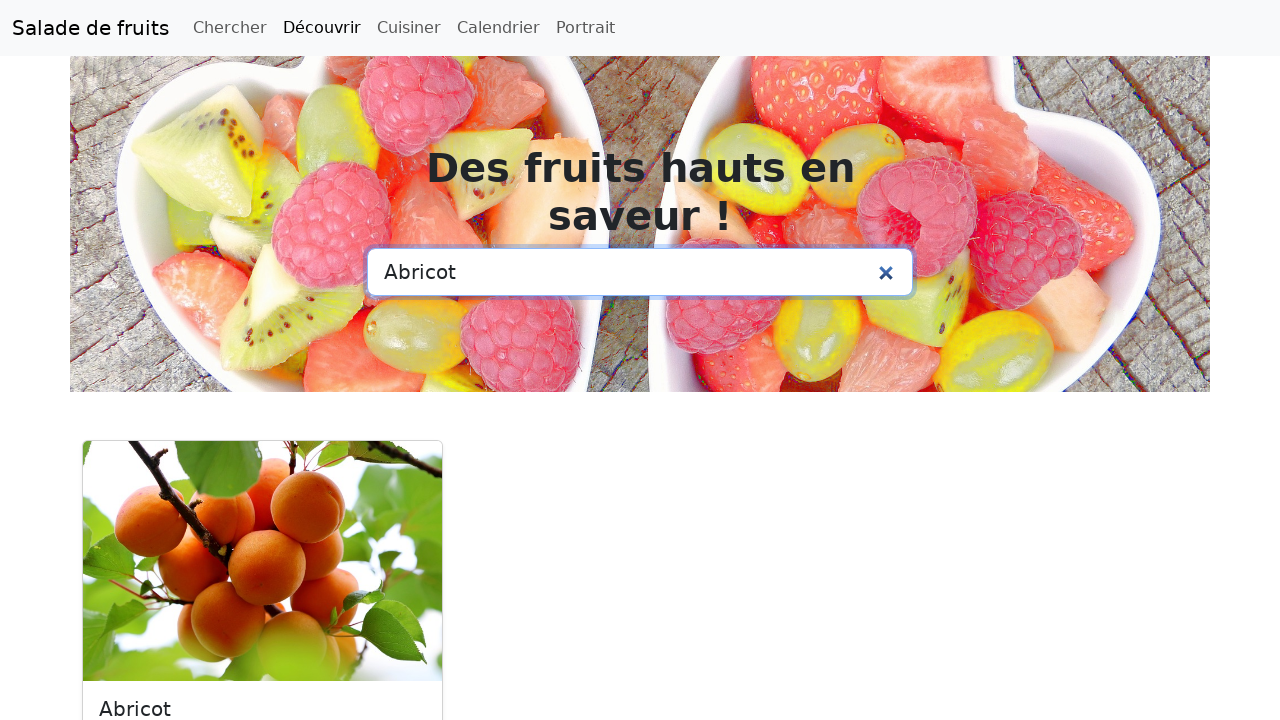